Tests radio button and checkbox selection on a Google Forms page

Starting URL: https://docs.google.com/forms/d/e/1FAIpQLSfiypnd69zhuDkjKgqvpID9kwO29UCzeCVrGGtbNPZXQok0jA/viewform

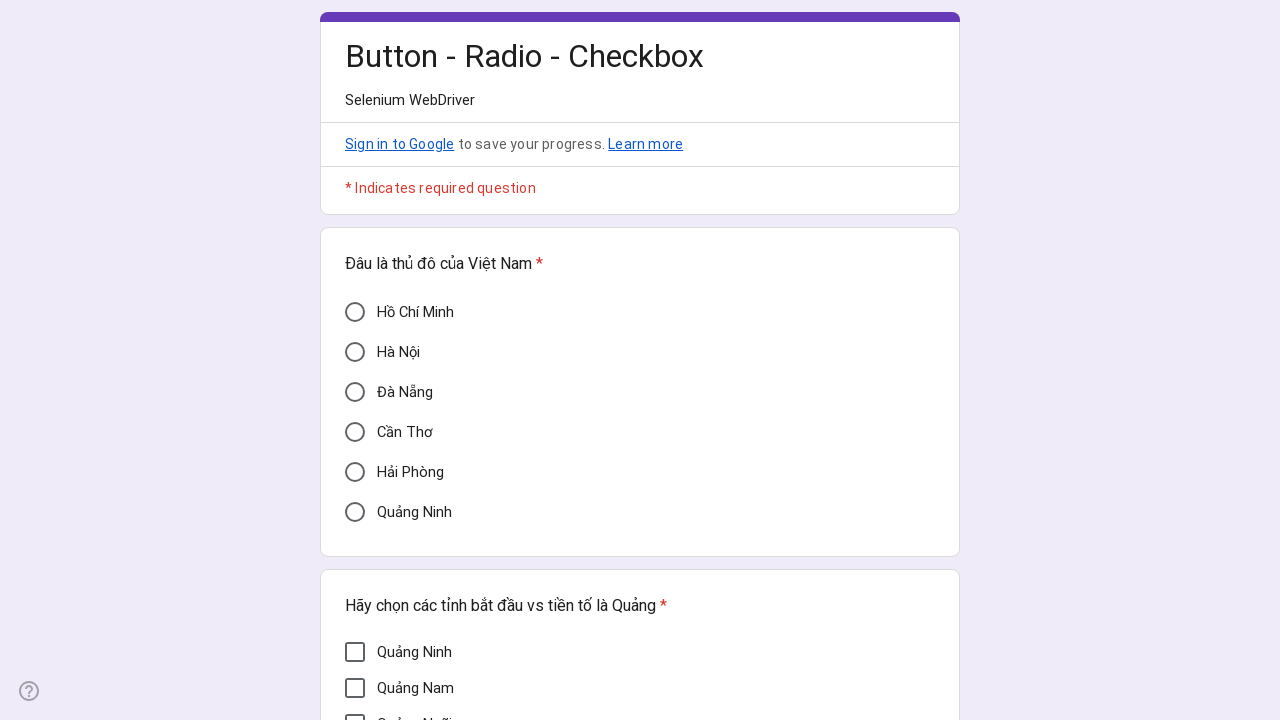

Verified Cần Thơ radio button is not selected initially
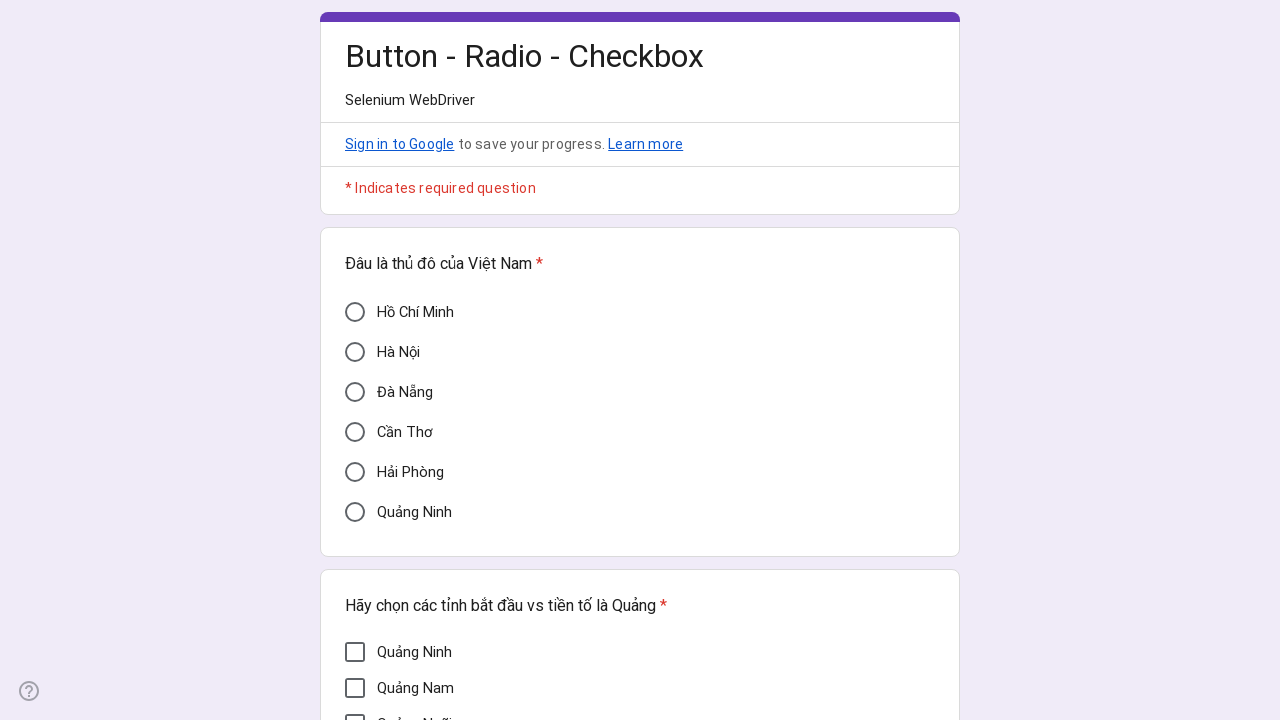

Clicked Cần Thơ radio button at (355, 432) on div[aria-label='Cần Thơ']
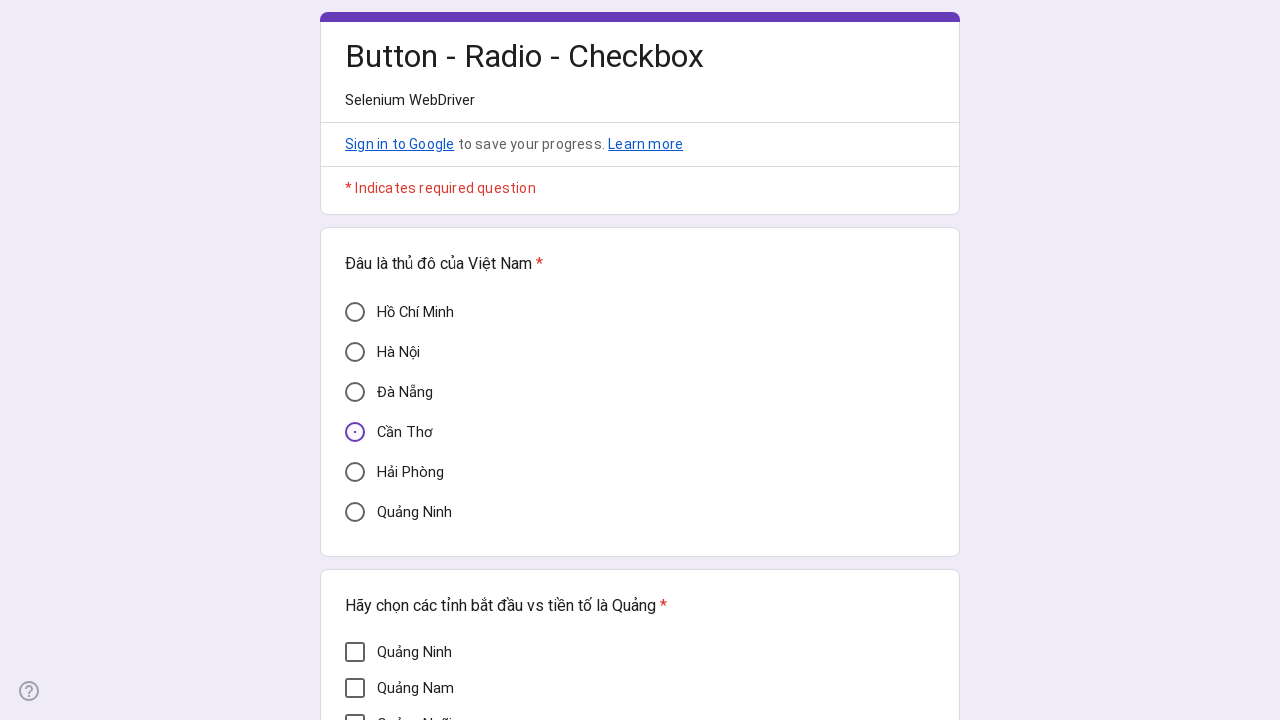

Verified Cần Thơ radio button is now selected
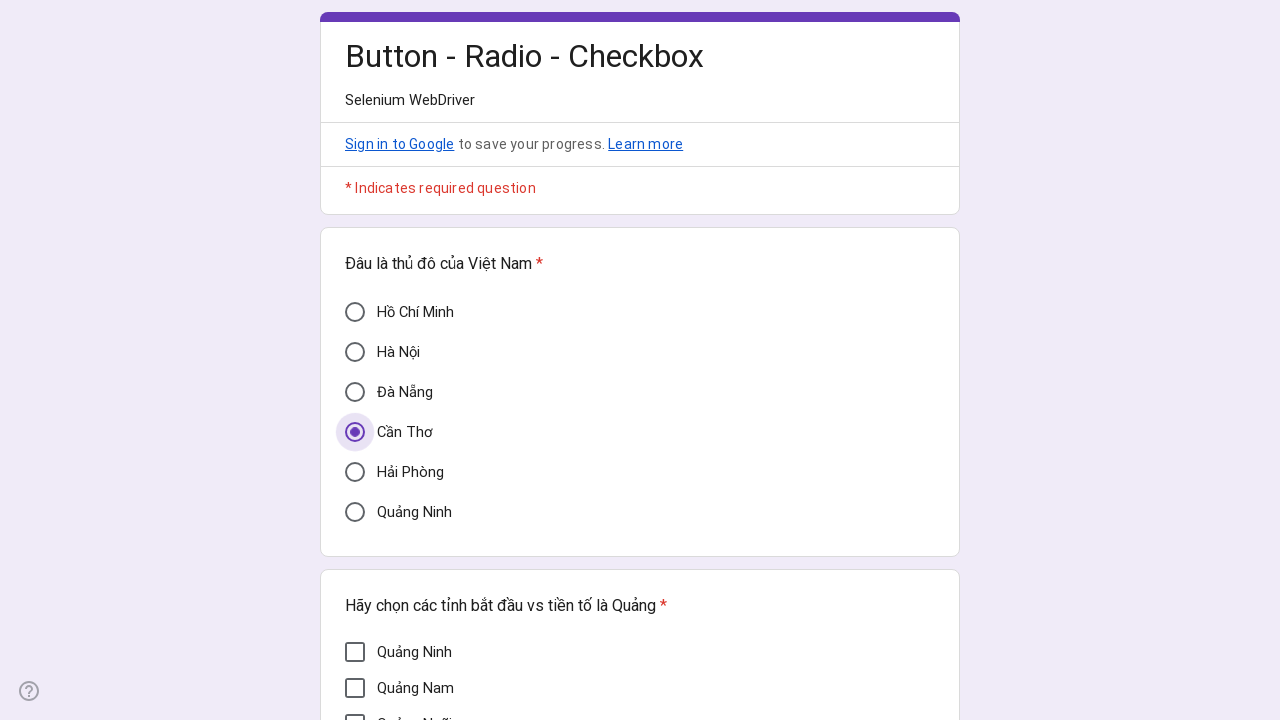

Verified Quảng Ninh checkbox is not selected
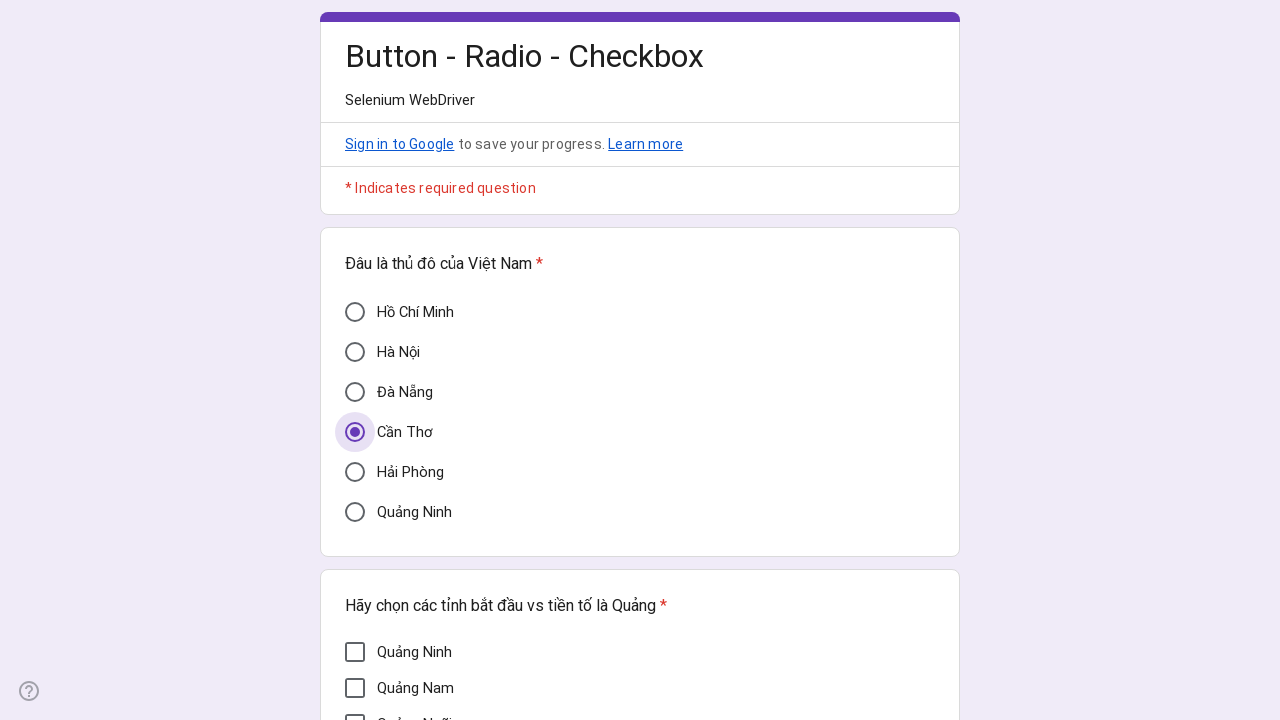

Clicked Quảng Ninh checkbox at (355, 652) on div[aria-label='Quảng Ninh'][role='checkbox']
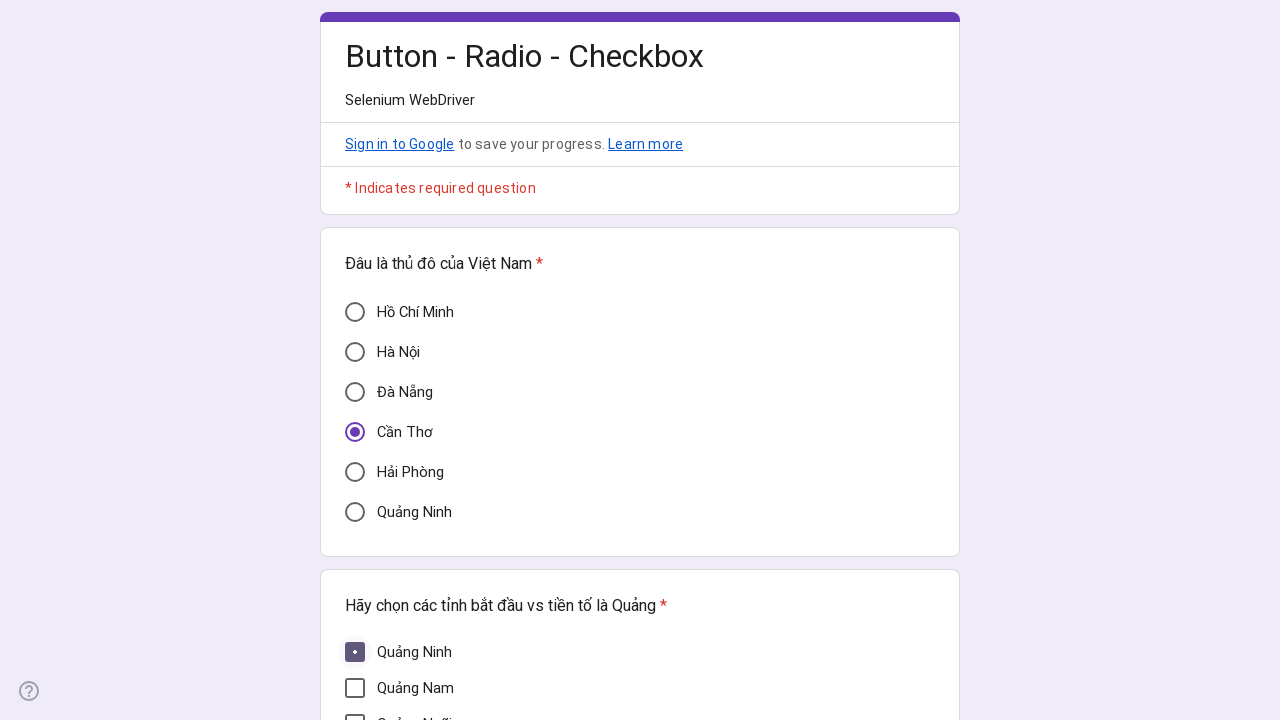

Verified Quảng Ninh checkbox is now selected
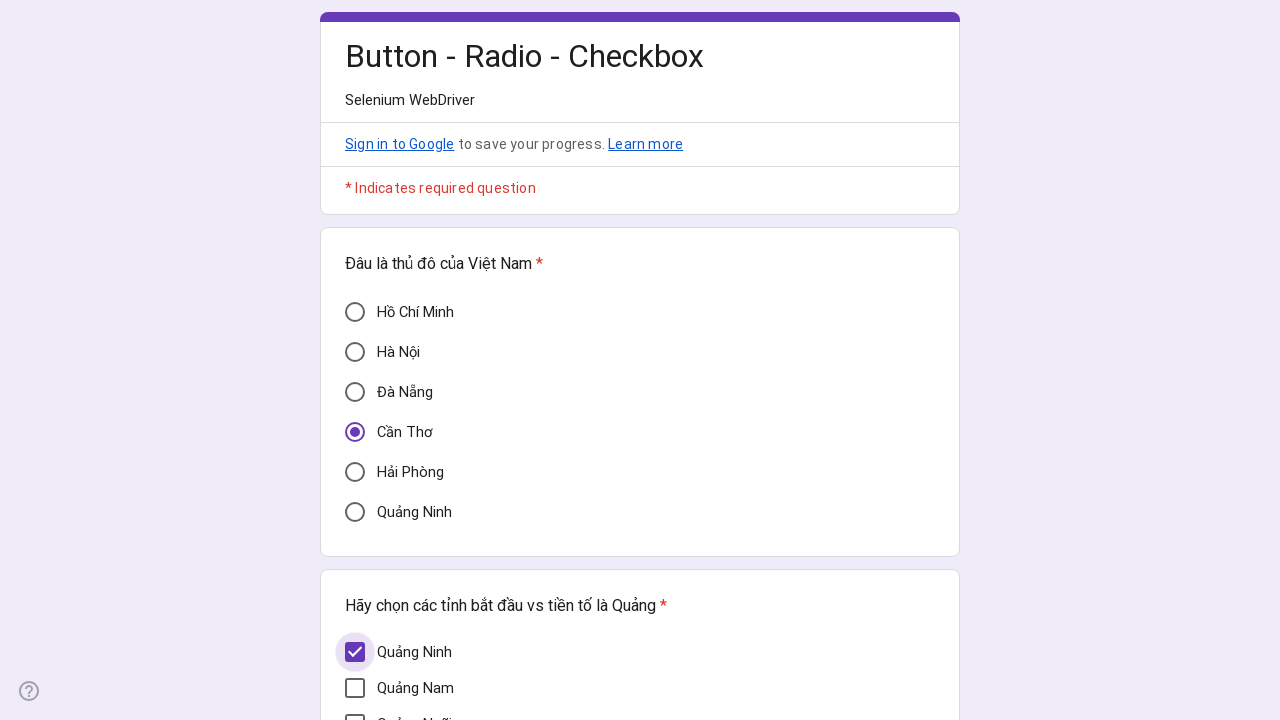

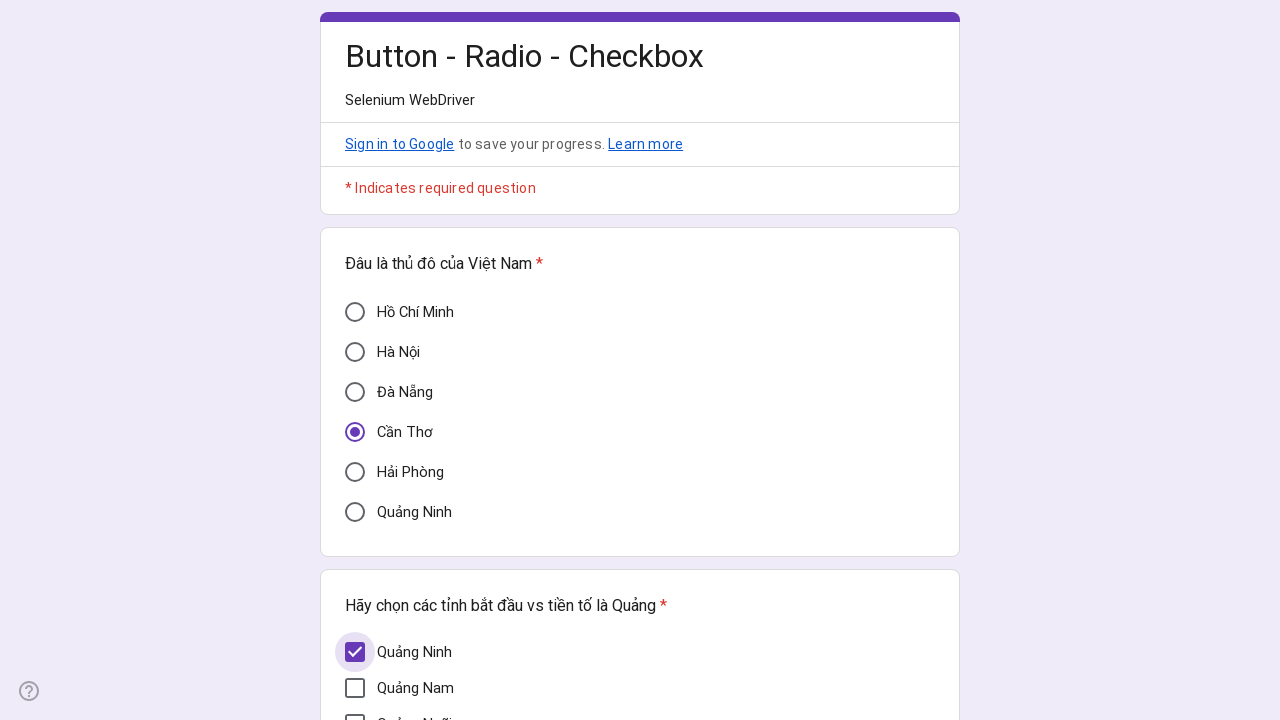